Tests radio button functionality by selecting Option 3, then Option 1, and verifying the result message displays the final selection

Starting URL: https://acctabootcamp.github.io/site/examples/actions

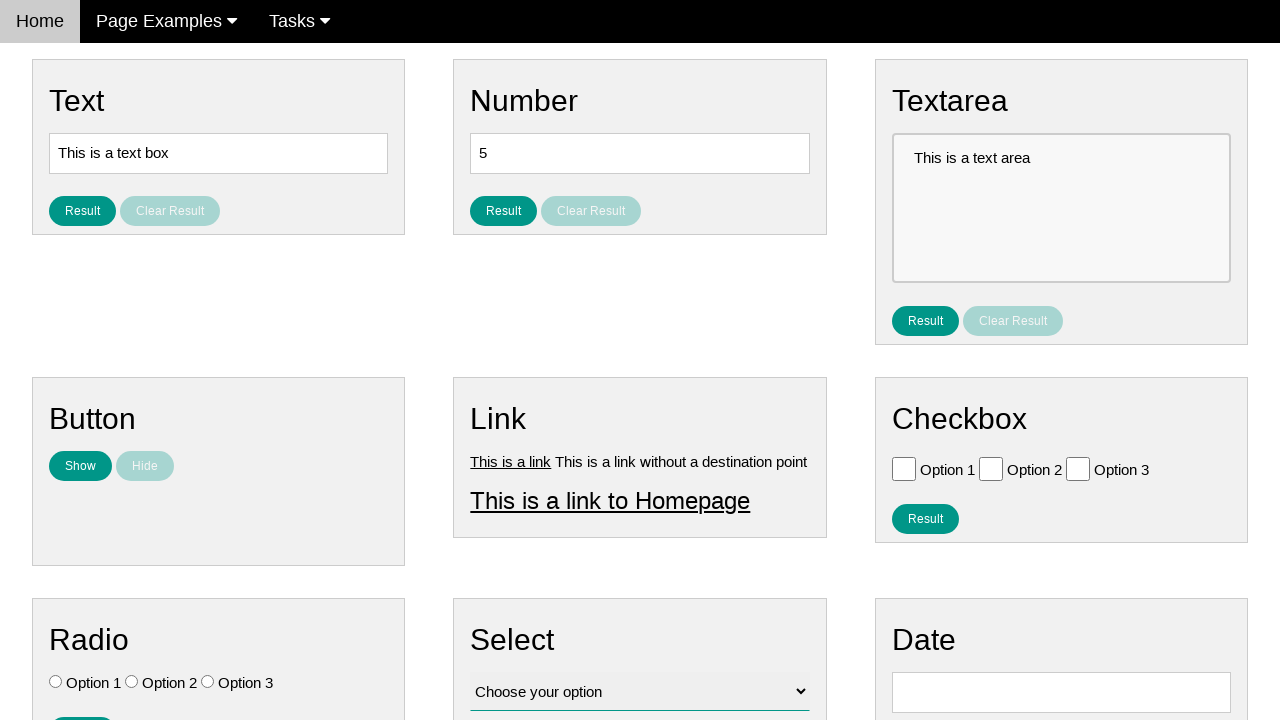

Located radio button element for Option 1
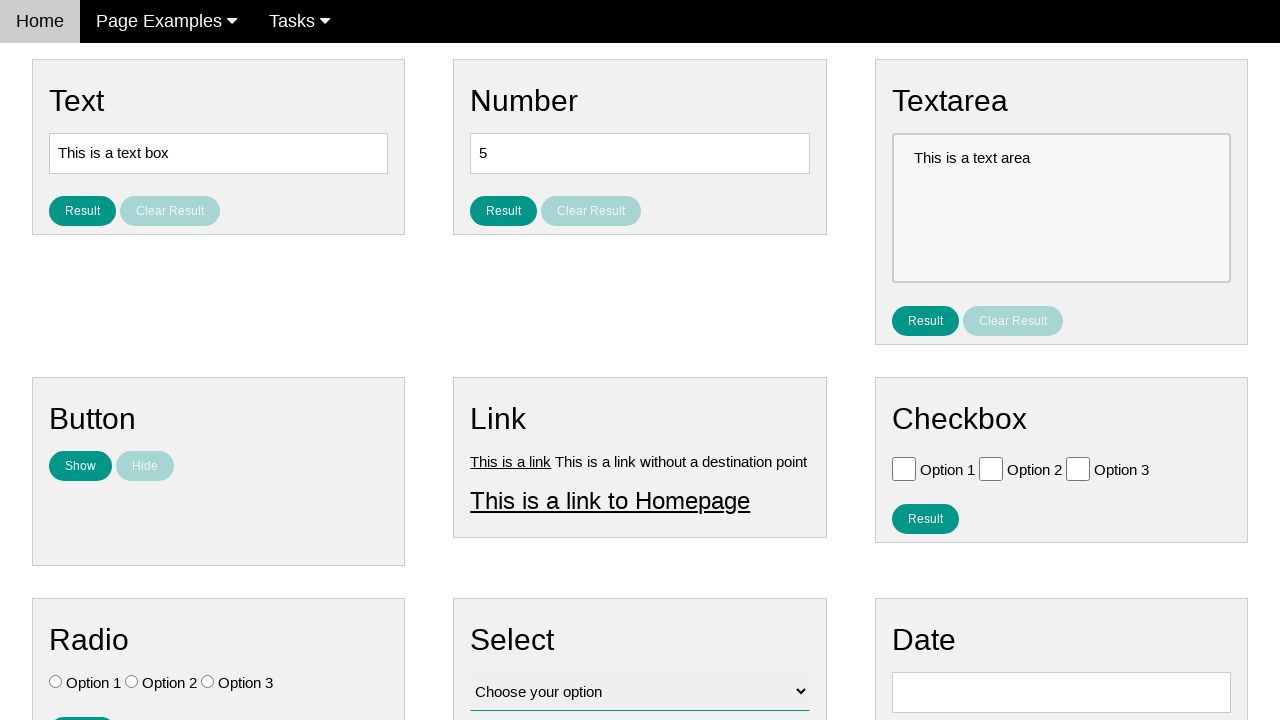

Located radio button element for Option 2
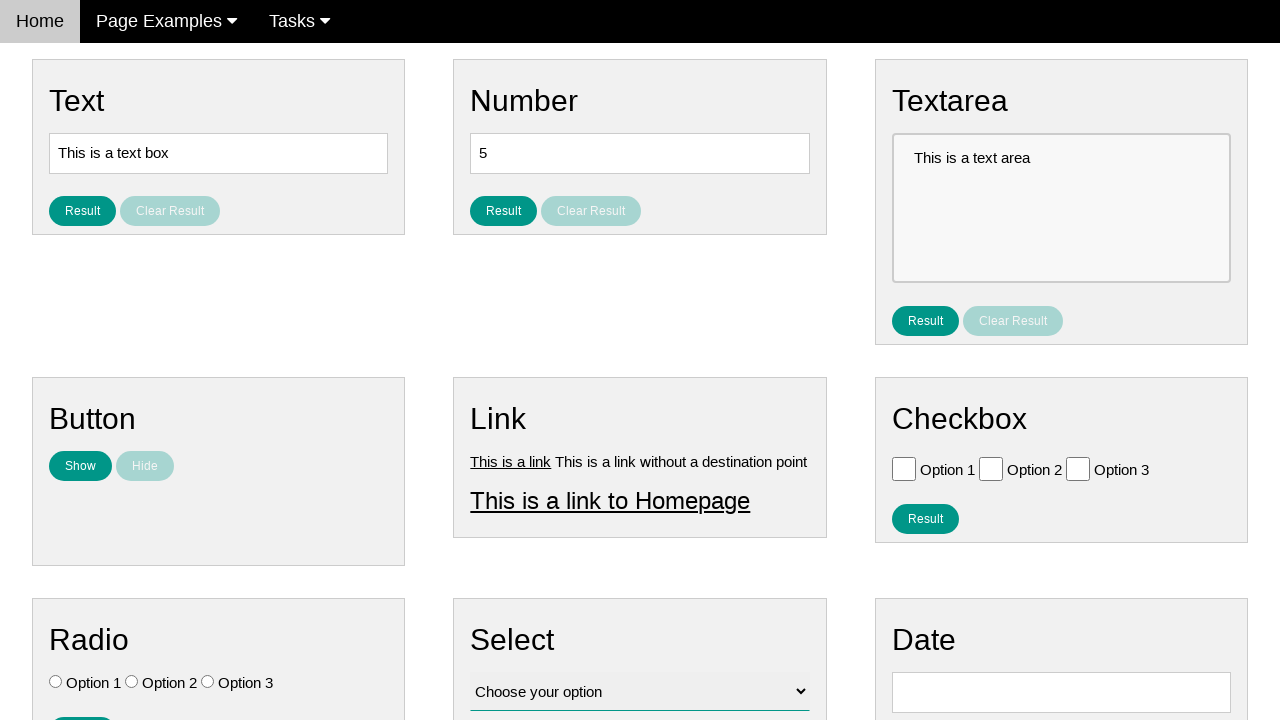

Located radio button element for Option 3
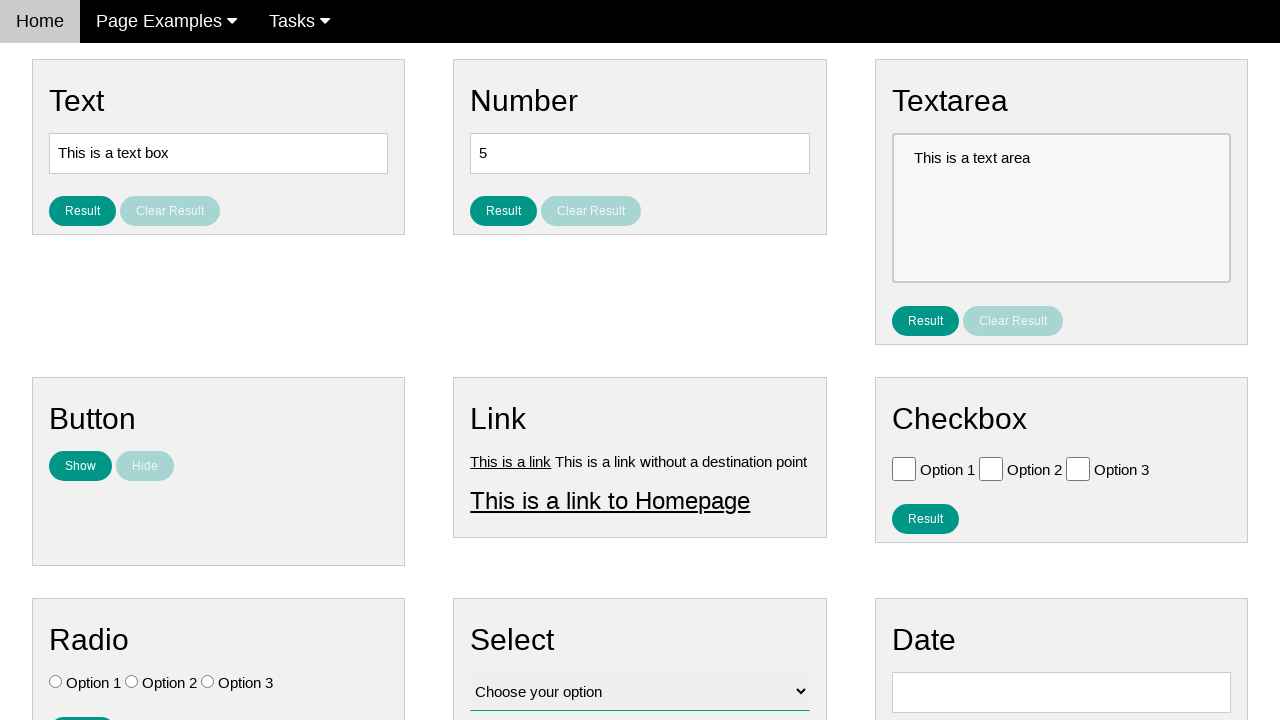

Selected Option 3 radio button at (208, 682) on #vfb-7-3
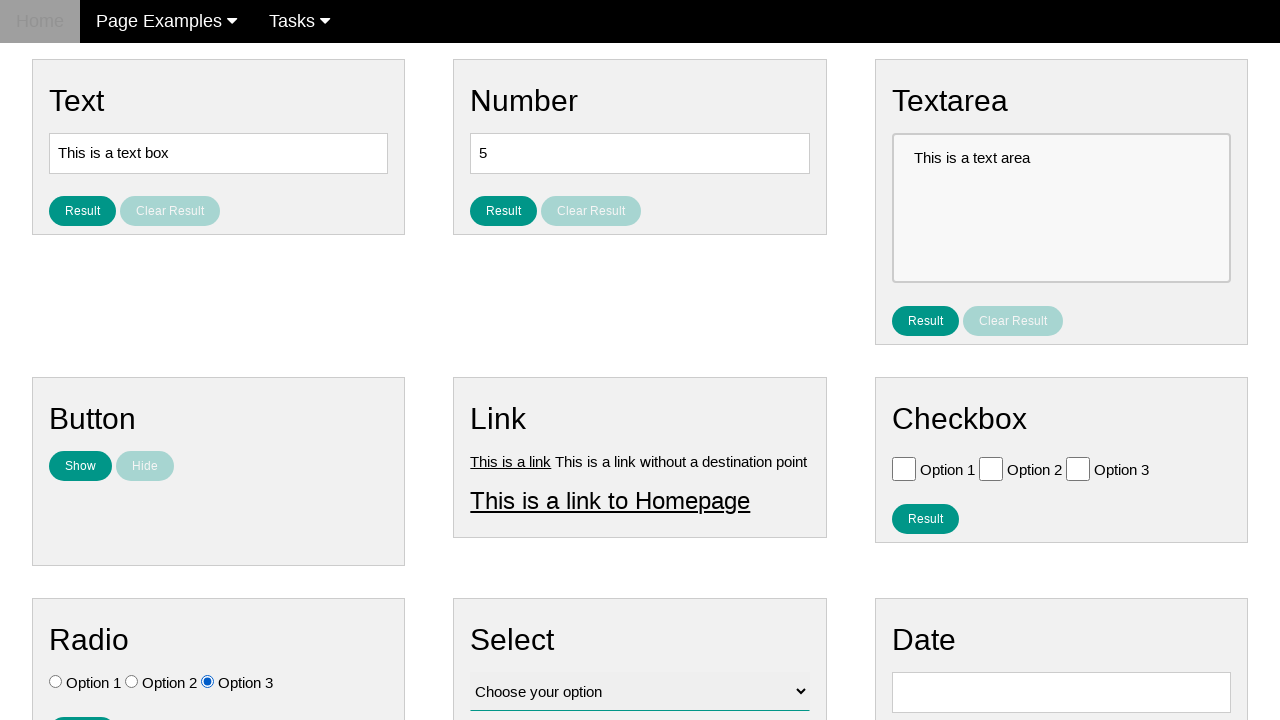

Selected Option 1 radio button at (56, 682) on #vfb-7-1
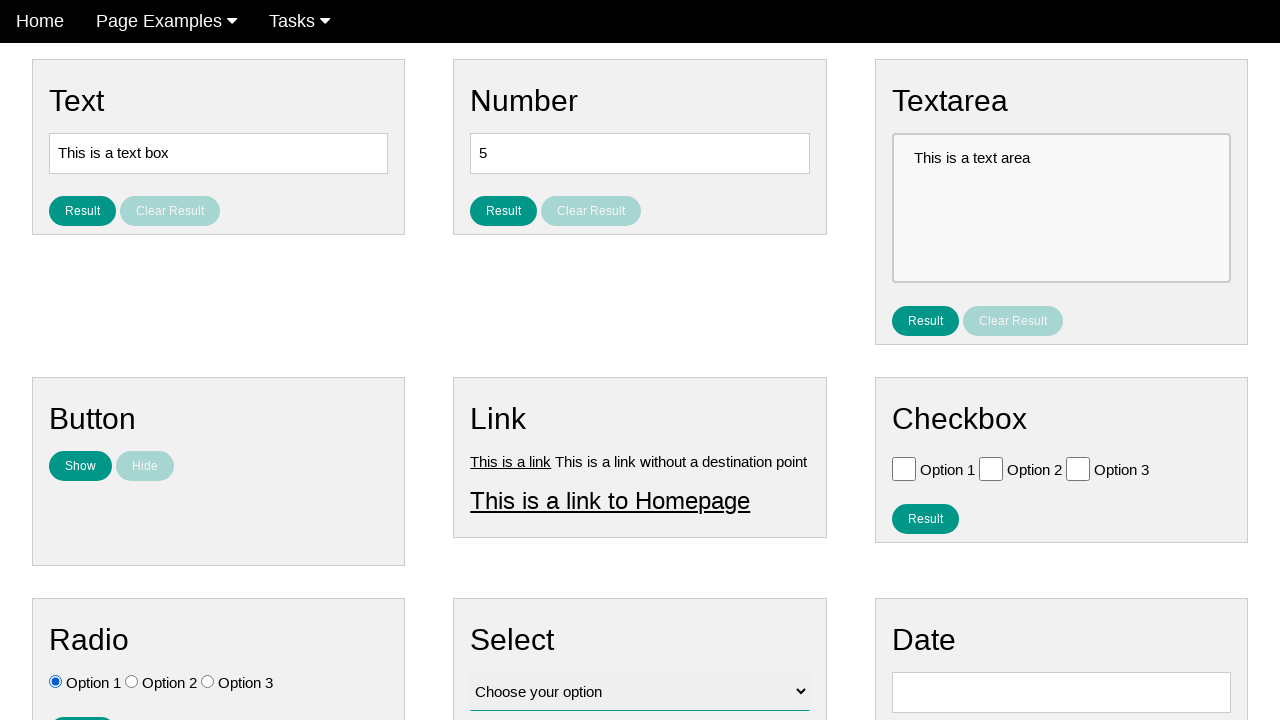

Clicked the result button to submit radio selection at (82, 705) on #result_button_ratio
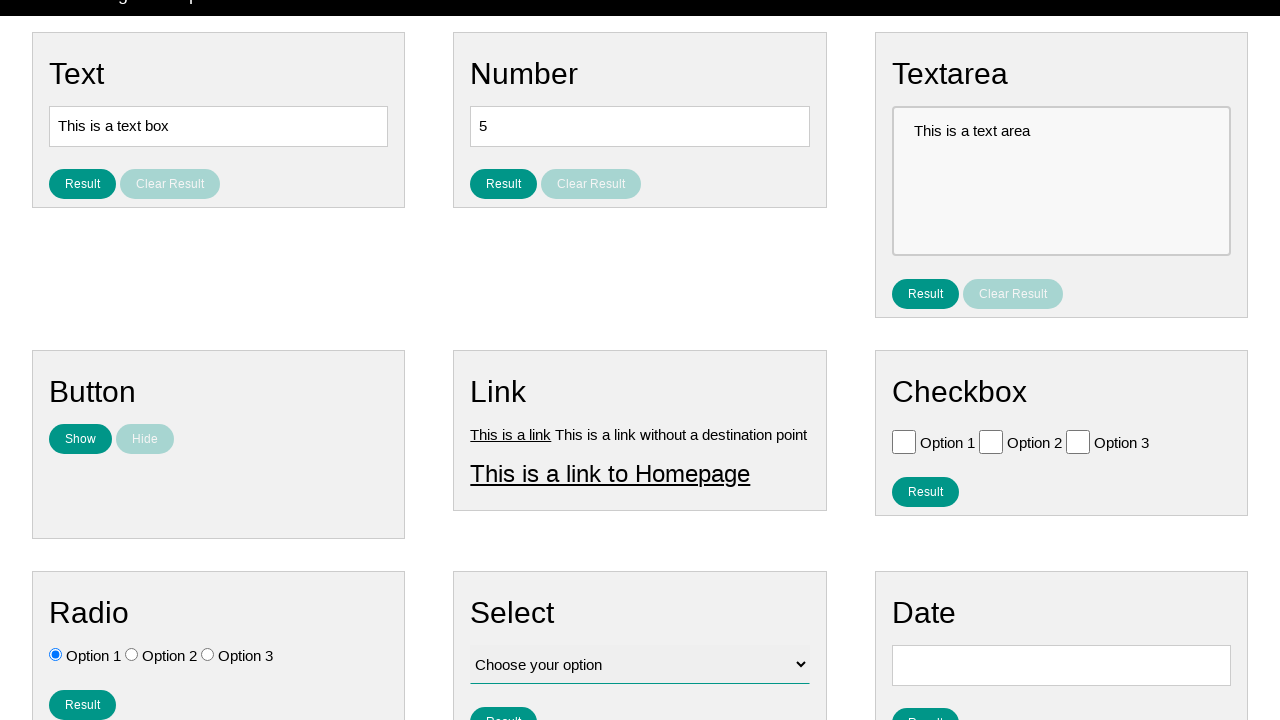

Result message displayed confirming final radio button selection
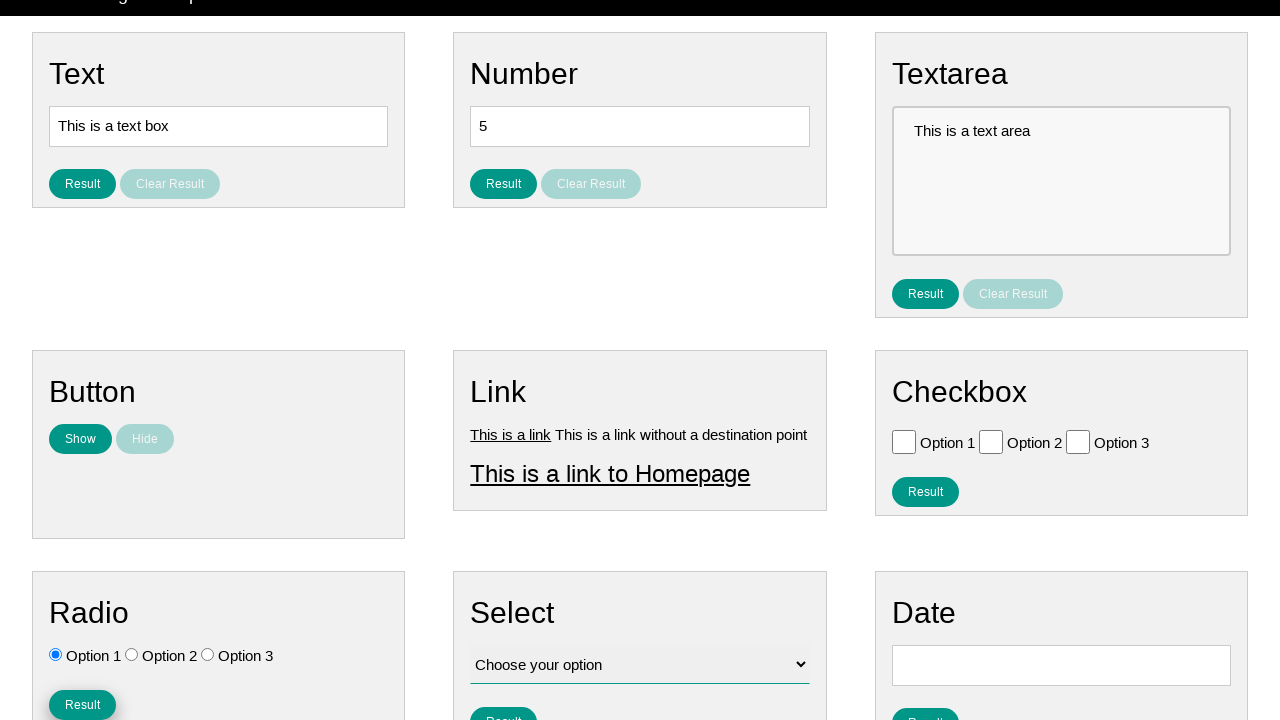

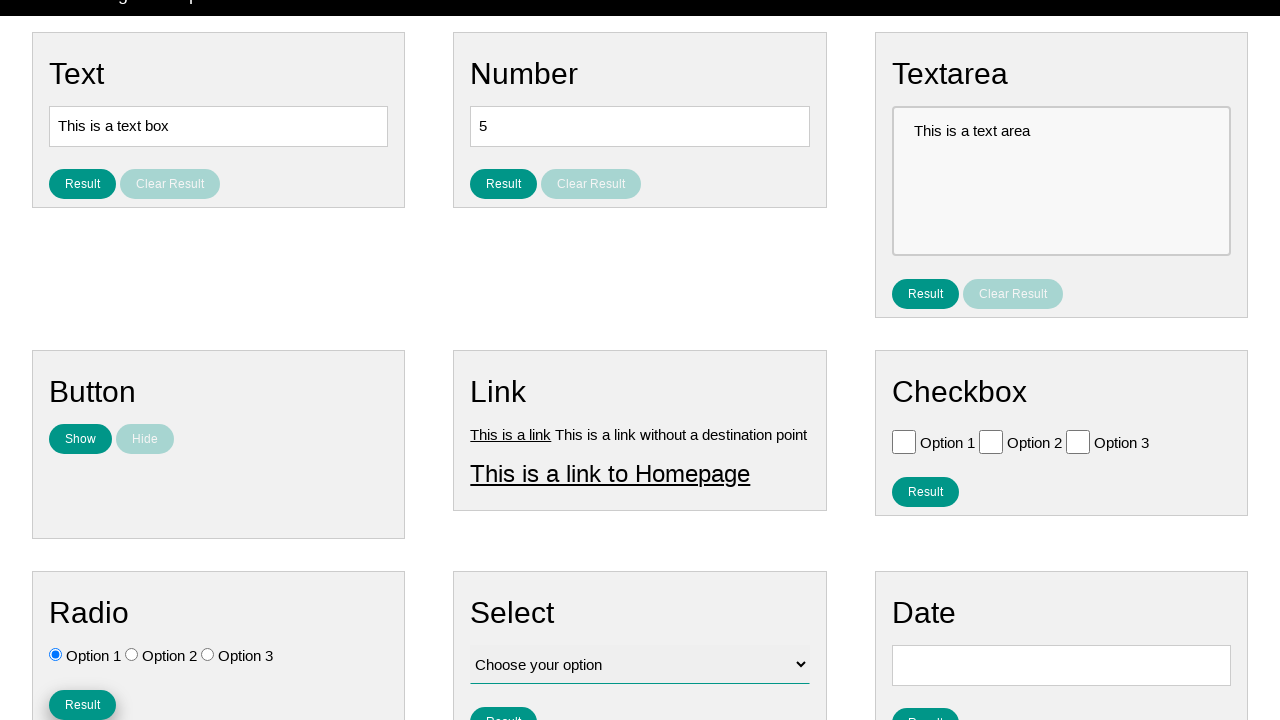